Navigates to a test page and performs scroll operations at different positions to verify page scrolling functionality

Starting URL: https://applitools.github.io/demo/TestPages/SimpleTestPage/

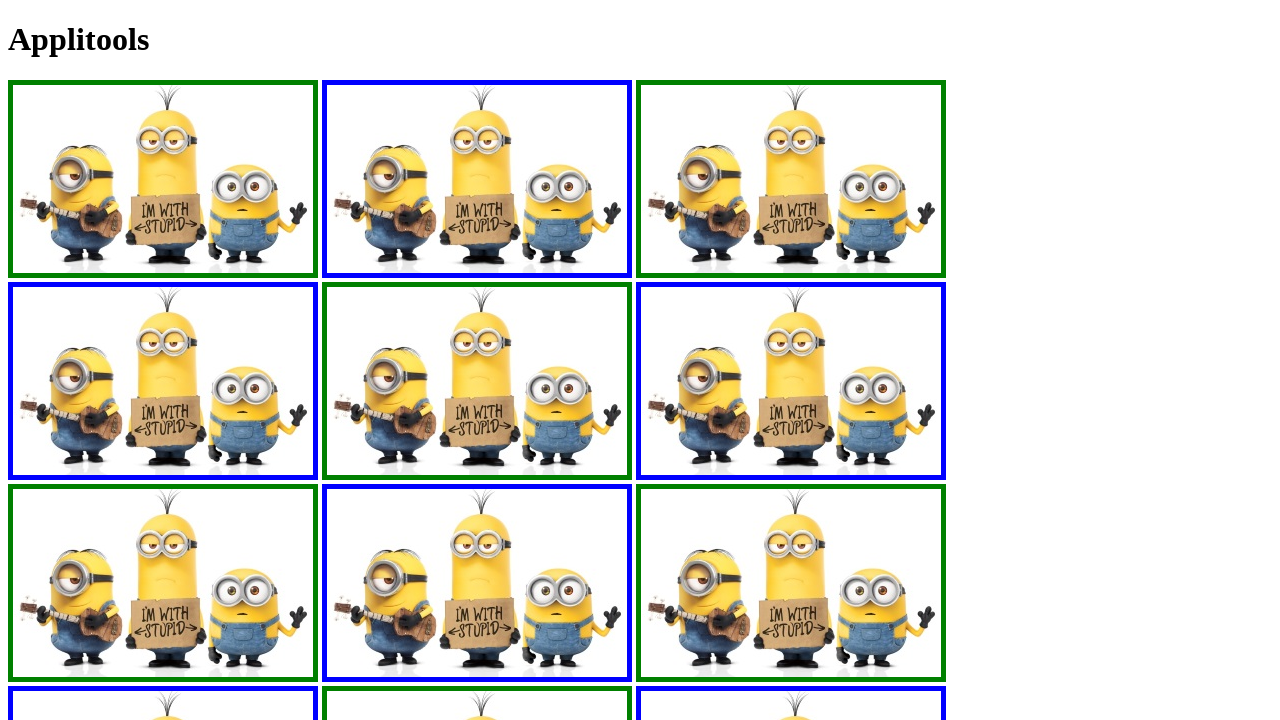

Set viewport size to 1024x768
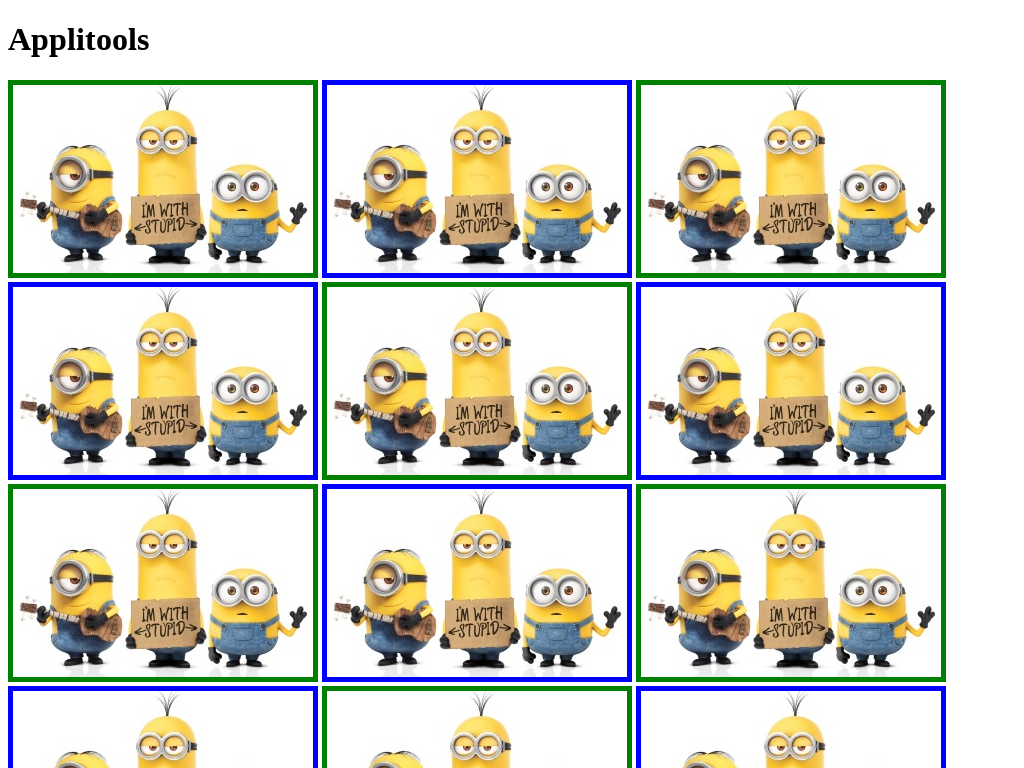

Scrolled page to position (0, 275)
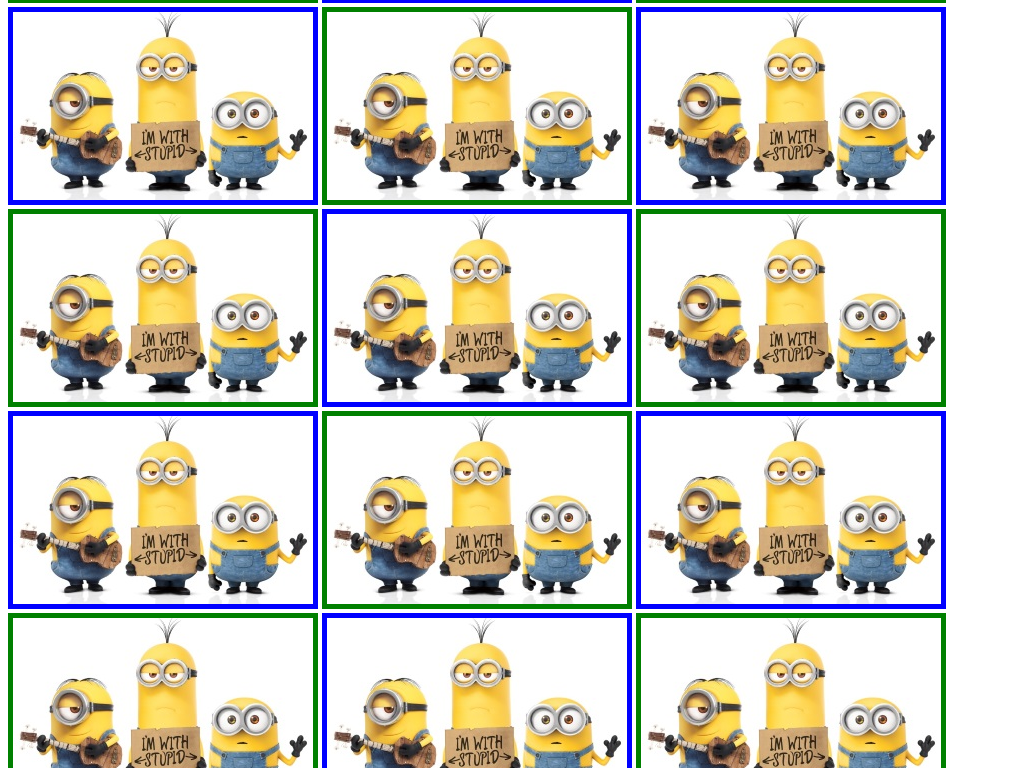

Waited for page body content to be visible
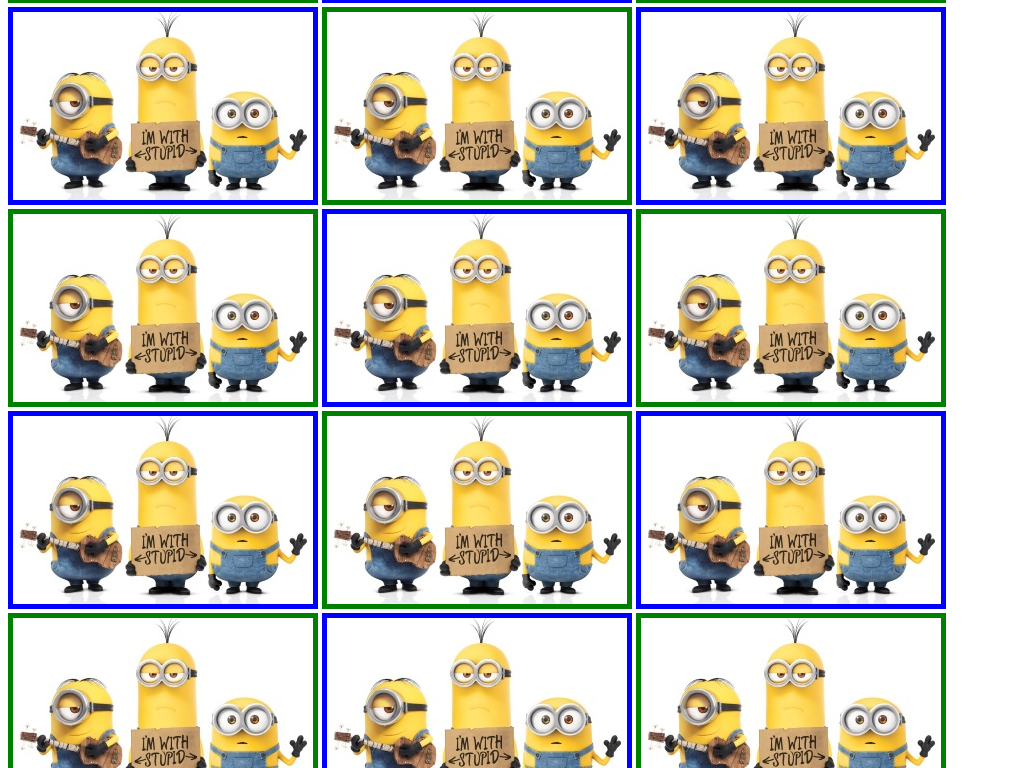

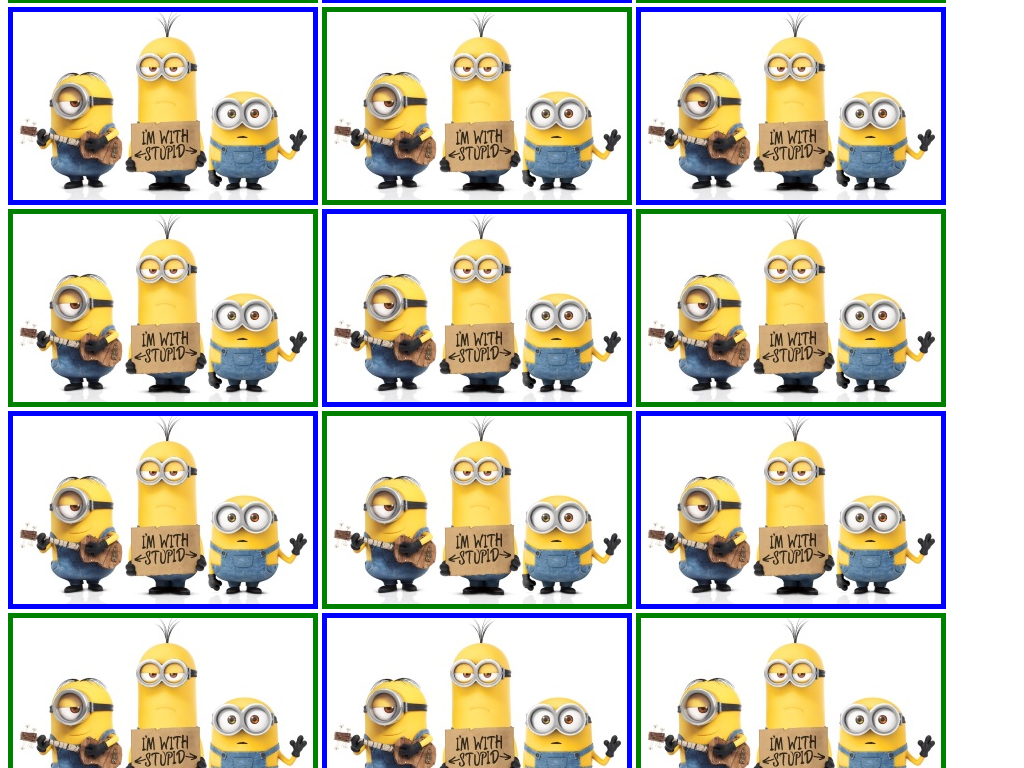